Tests nested iframe handling by switching between frames, filling a form field in an inner frame, and reading text from parent frame and main page

Starting URL: https://demoapps.qspiders.com/ui/frames/nested?sublist=1

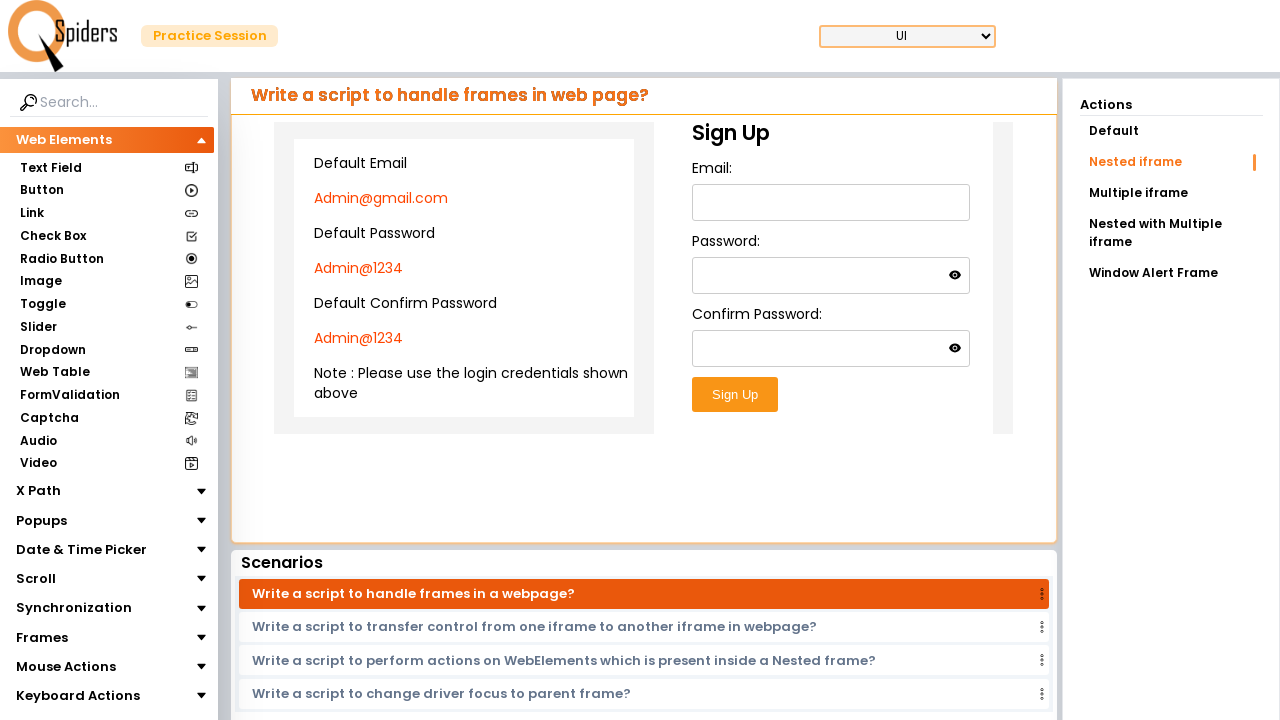

Located outer iframe with class 'w-full h-96'
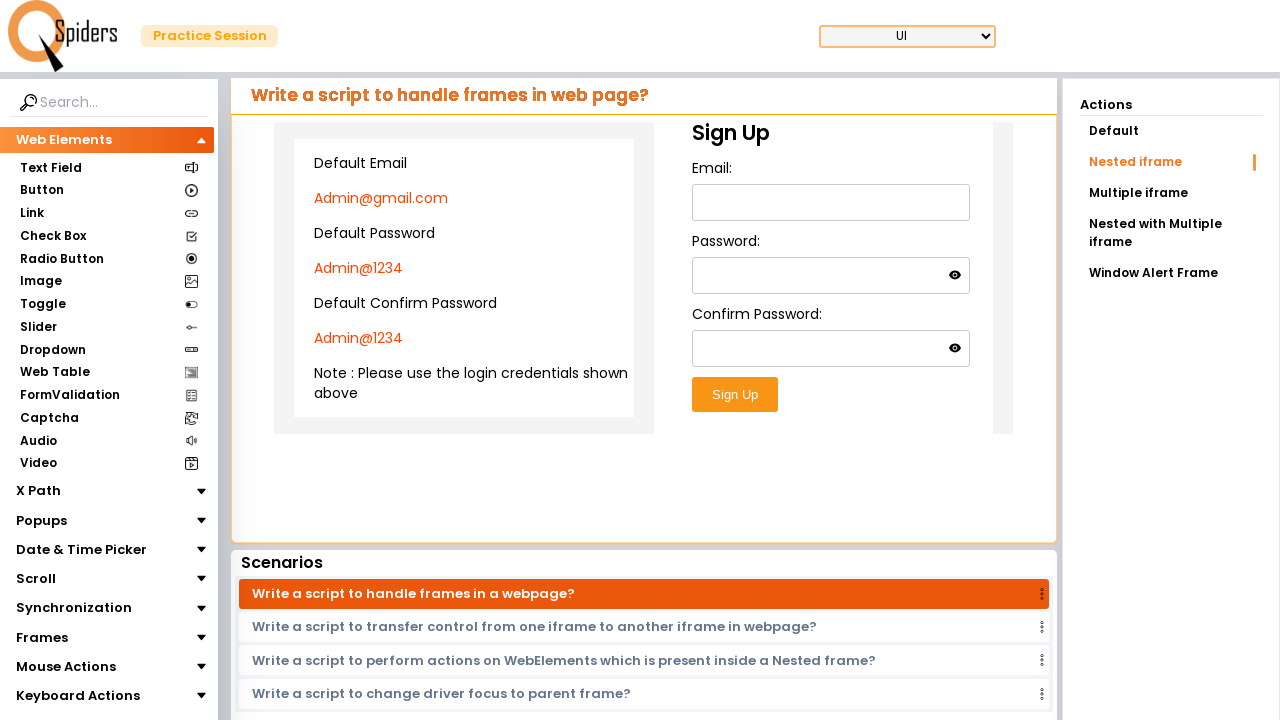

Located first nested inner iframe within outer frame
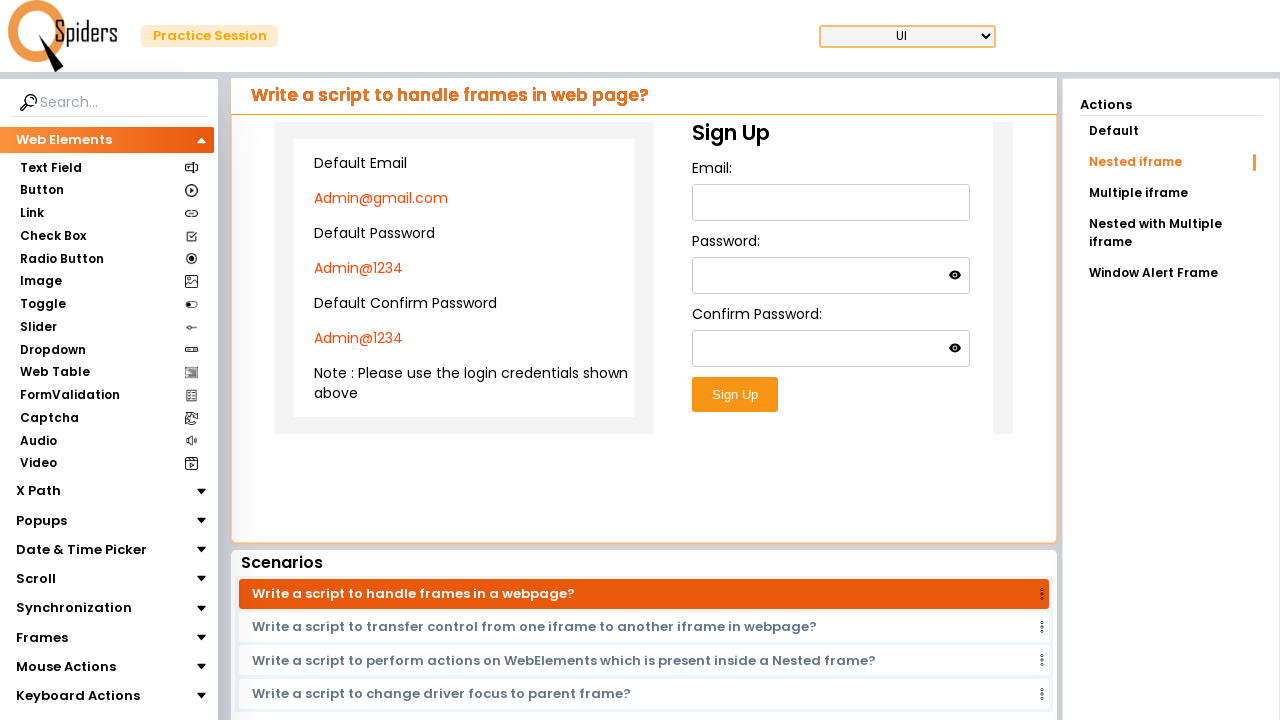

Filled email field in inner frame with 'admin' on xpath=//iframe[@class='w-full h-96'] >> internal:control=enter-frame >> iframe >
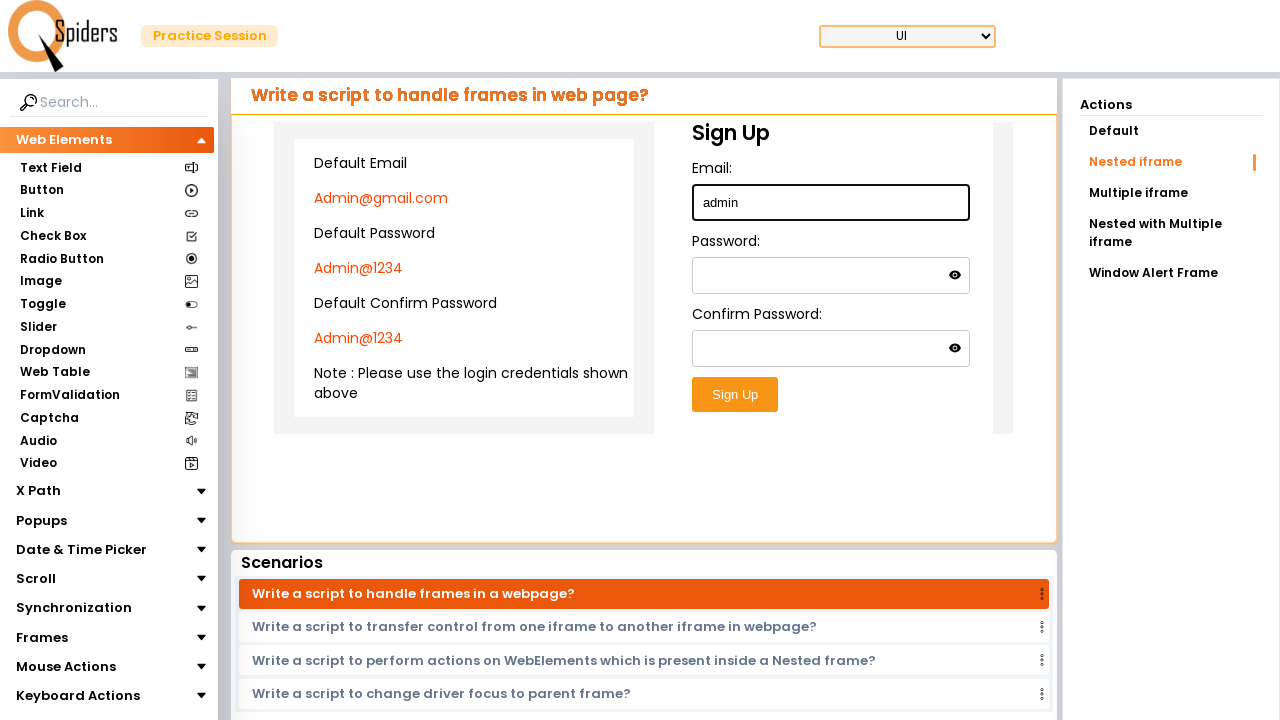

Read text from parent frame outer iframe: 'Admin@gmail.com'
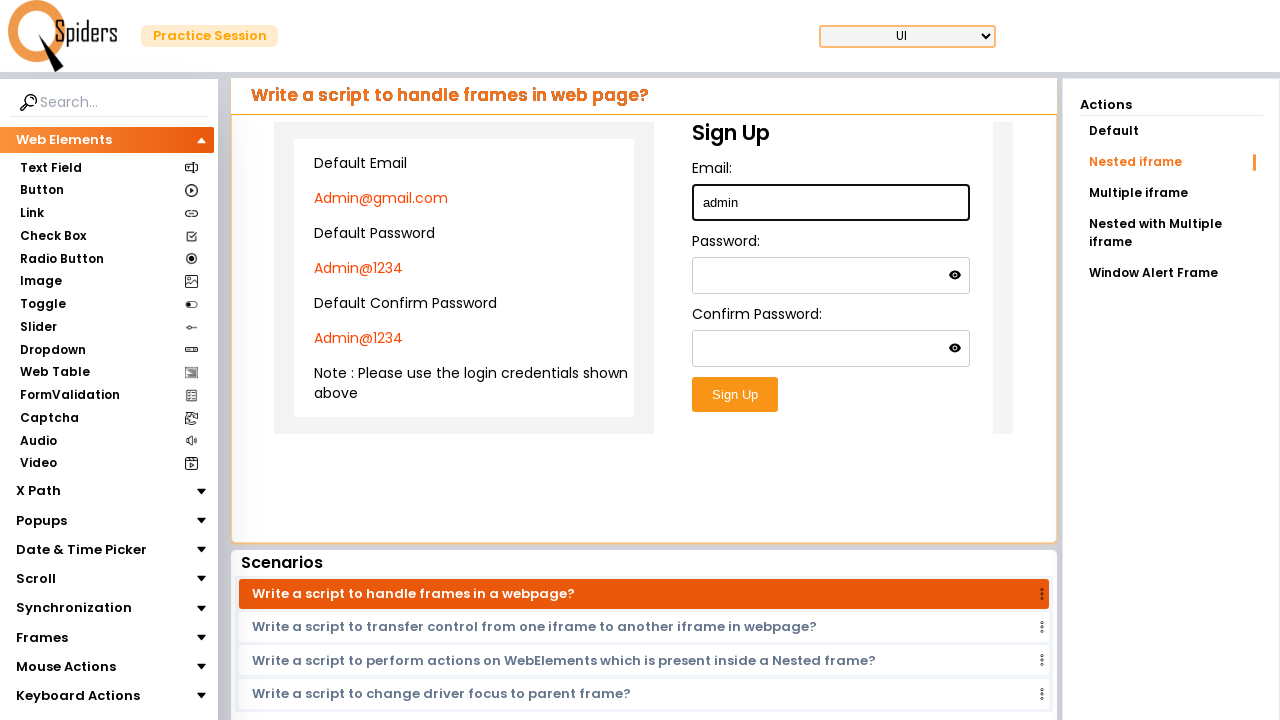

Read text from main page: 'Write a script to handle frames in web page?'
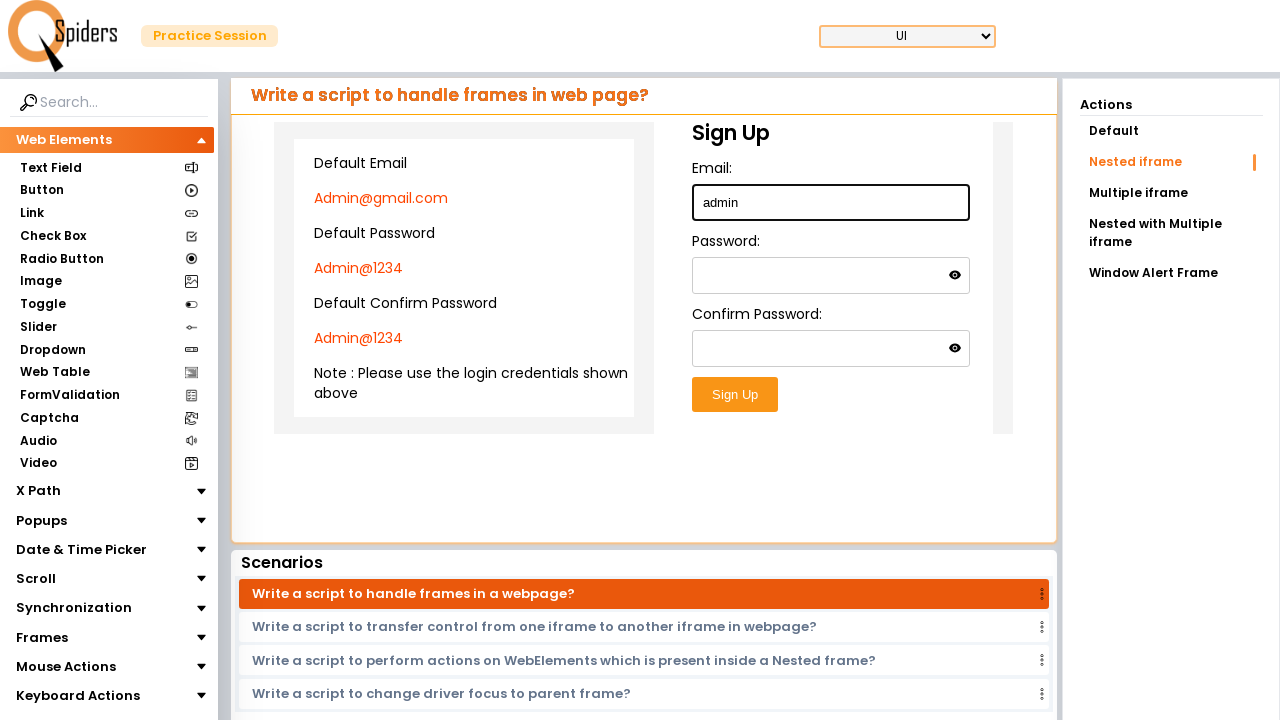

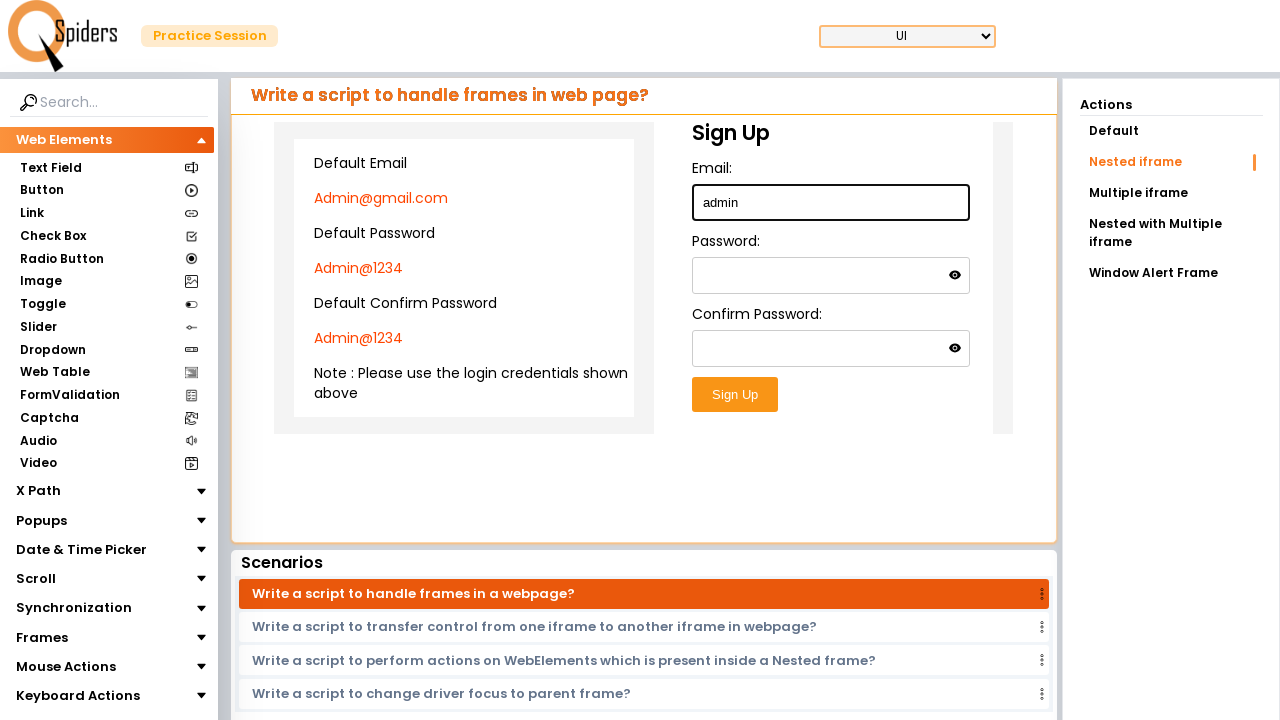